Tests a contact form by filling in name, email, phone, and address fields, selecting a gender radio button, and checking all checkbox options for days.

Starting URL: https://testautomationpractice.blogspot.com/

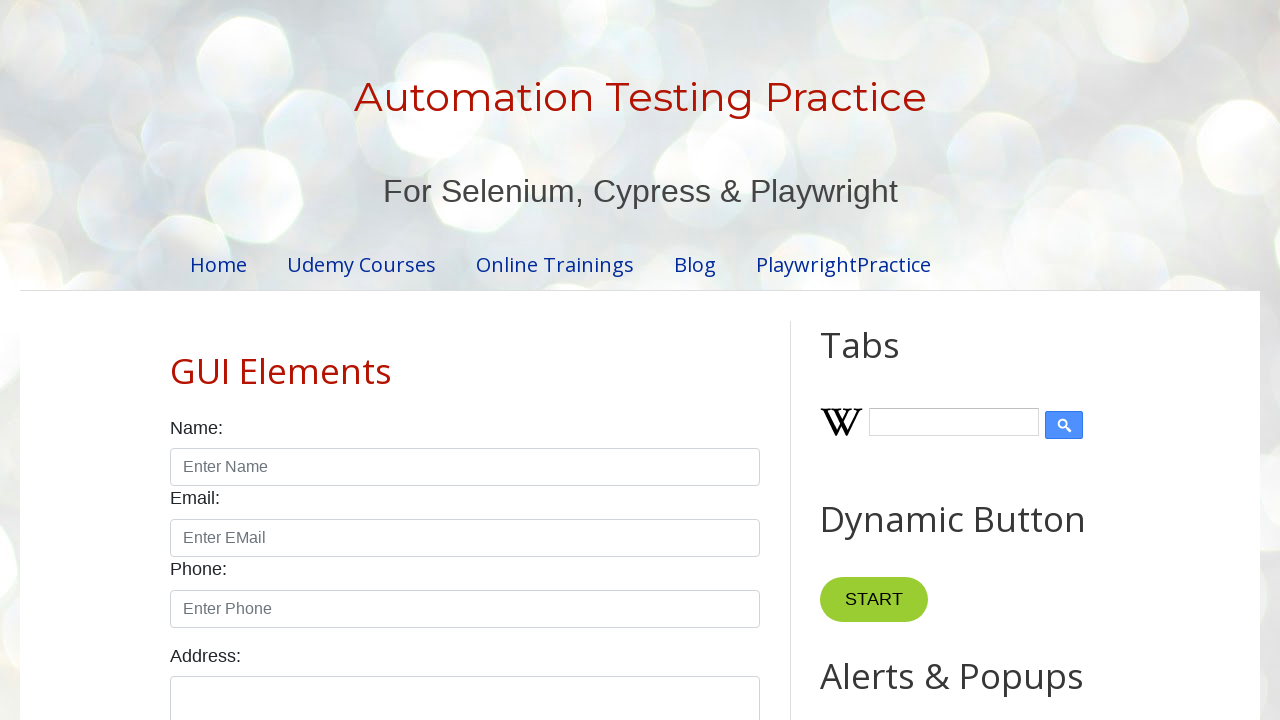

Filled name field with 'Juan Dela Cruz' on input[placeholder='Enter Name']
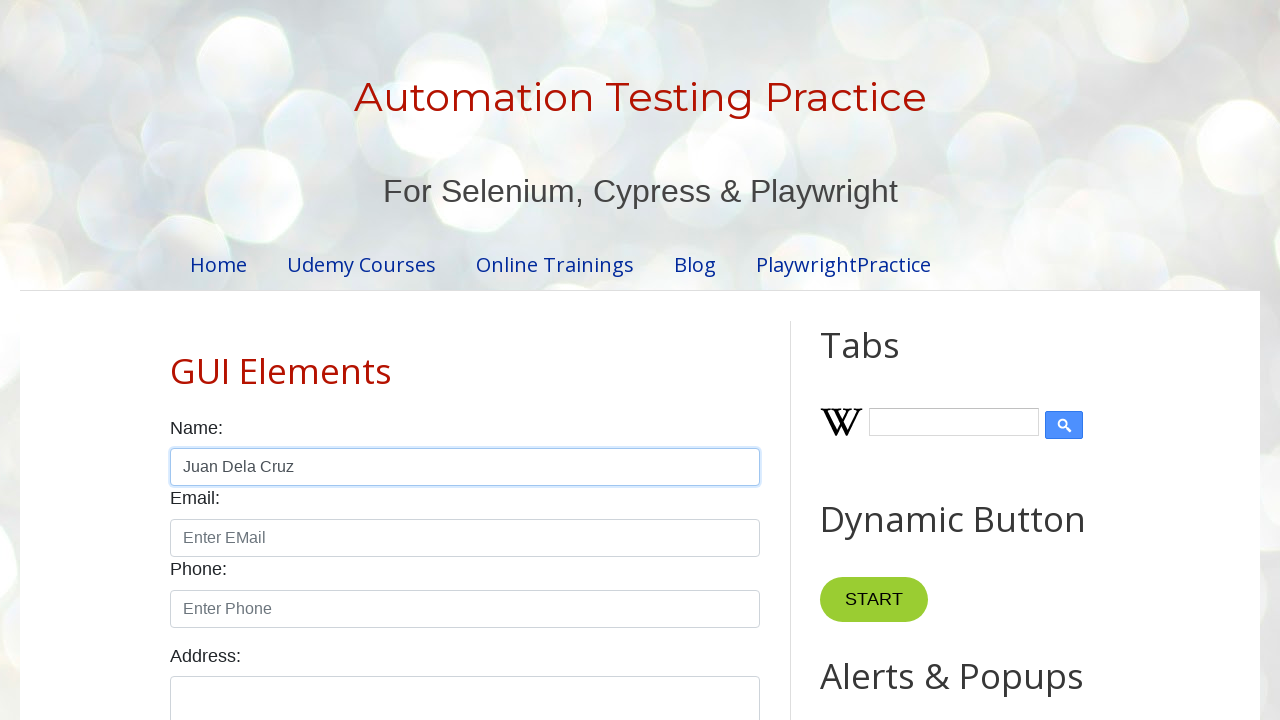

Filled email field with 'juandela@gmail.com' on input[placeholder='Enter EMail']
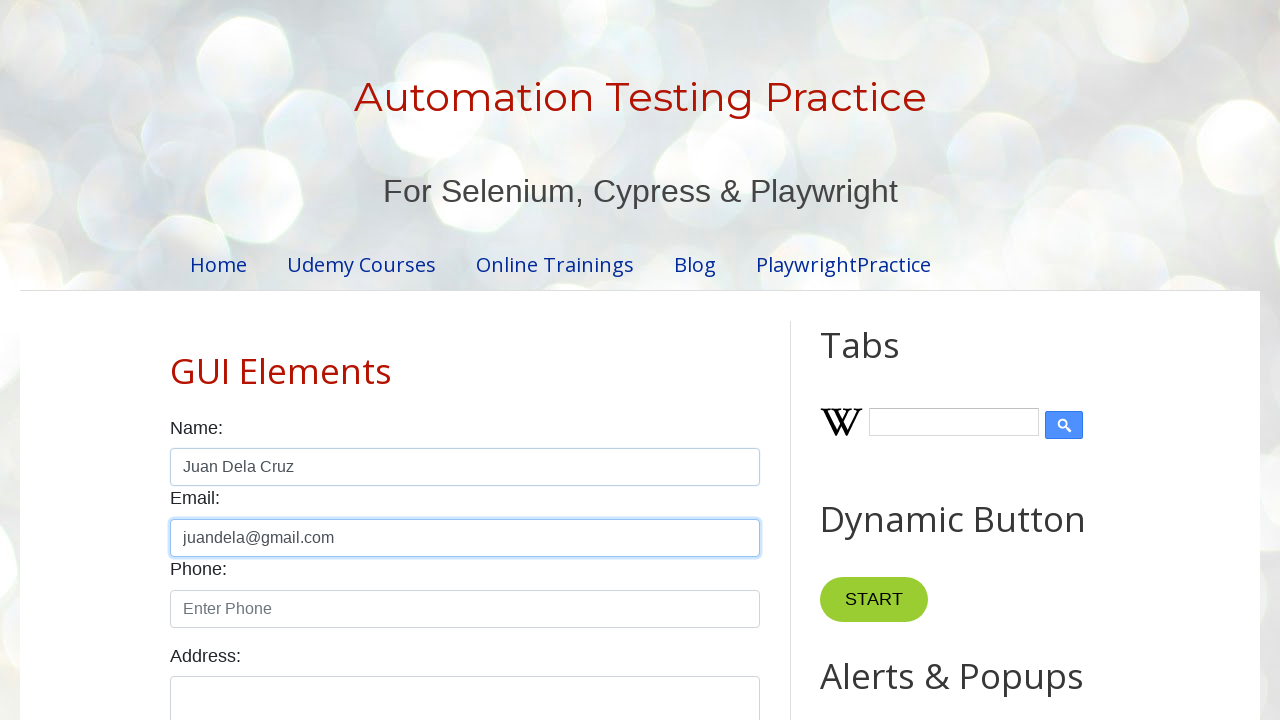

Filled phone field with '09123456789' on input[placeholder='Enter Phone']
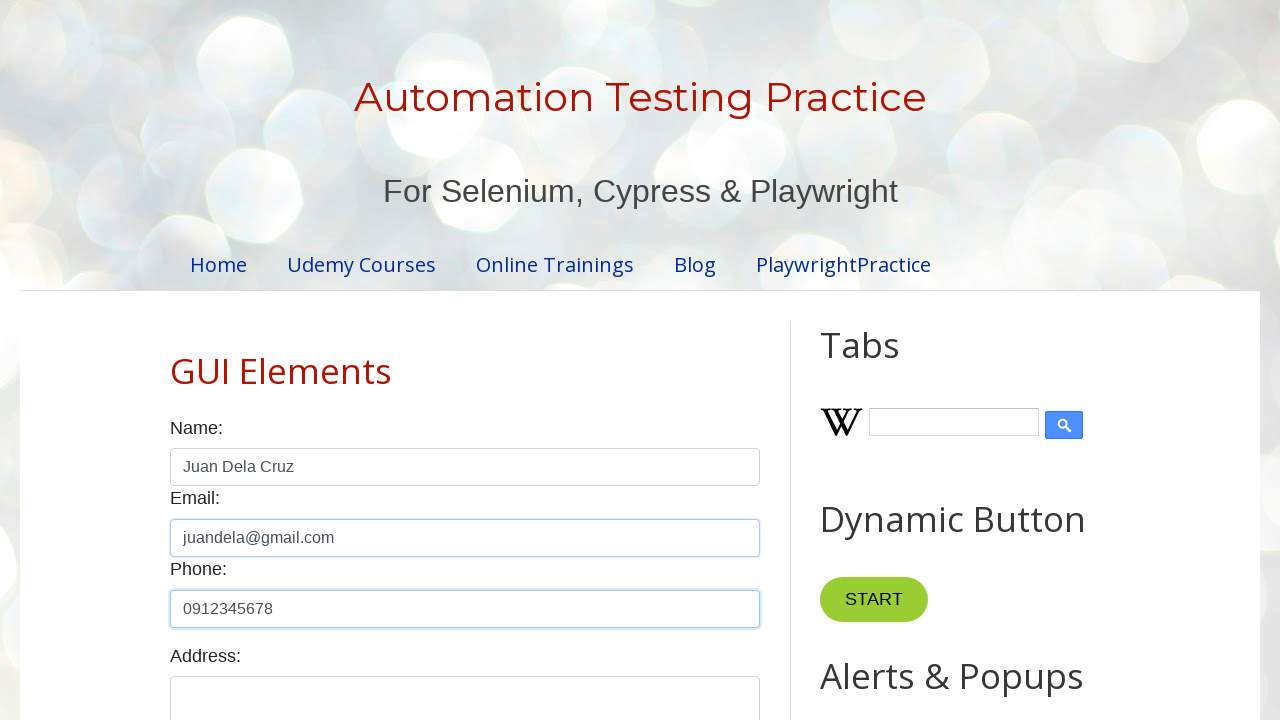

Filled address field with complete address on #textarea
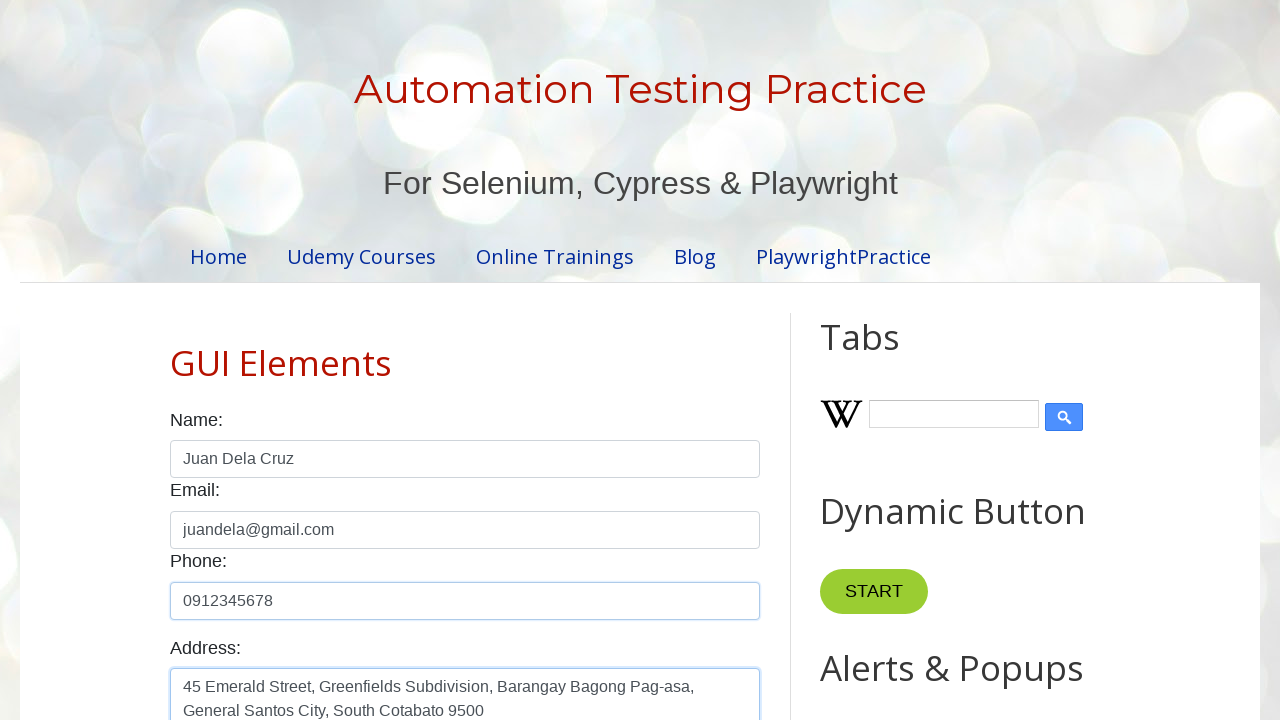

Selected male gender radio button at (176, 360) on #male
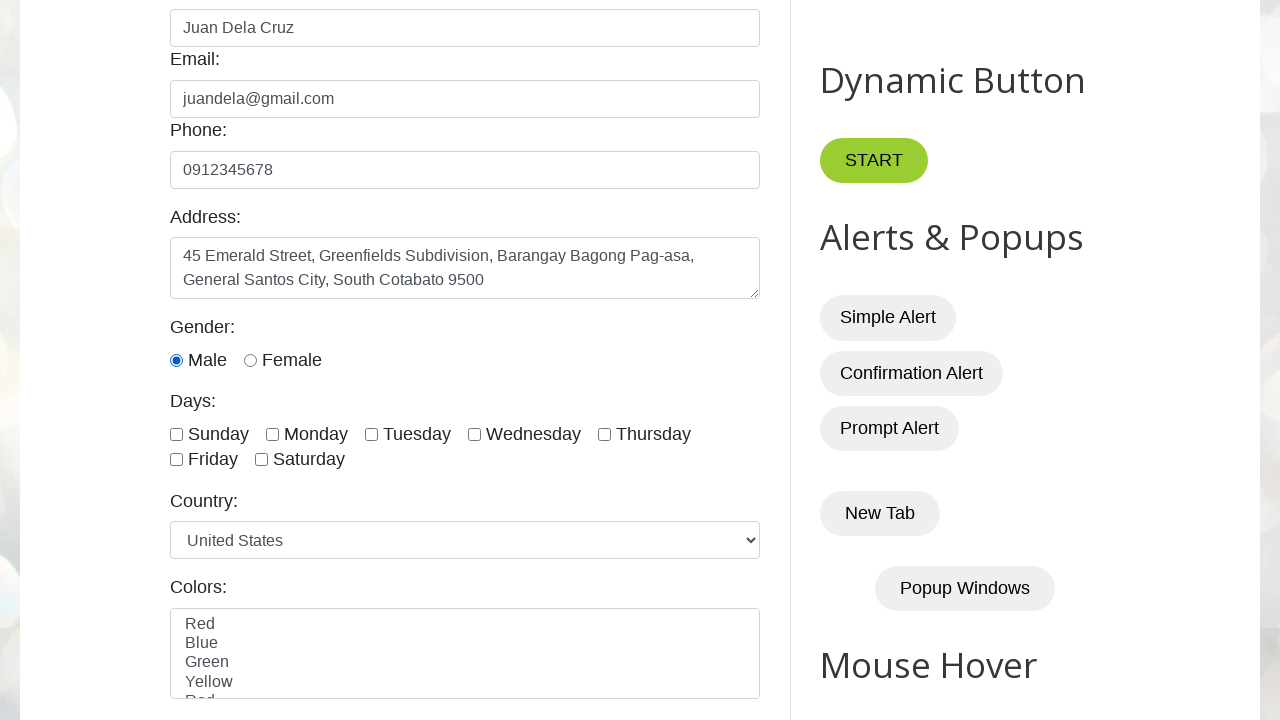

Checked checkbox 1 of 13 at (176, 434) on input[type='checkbox'] >> nth=0
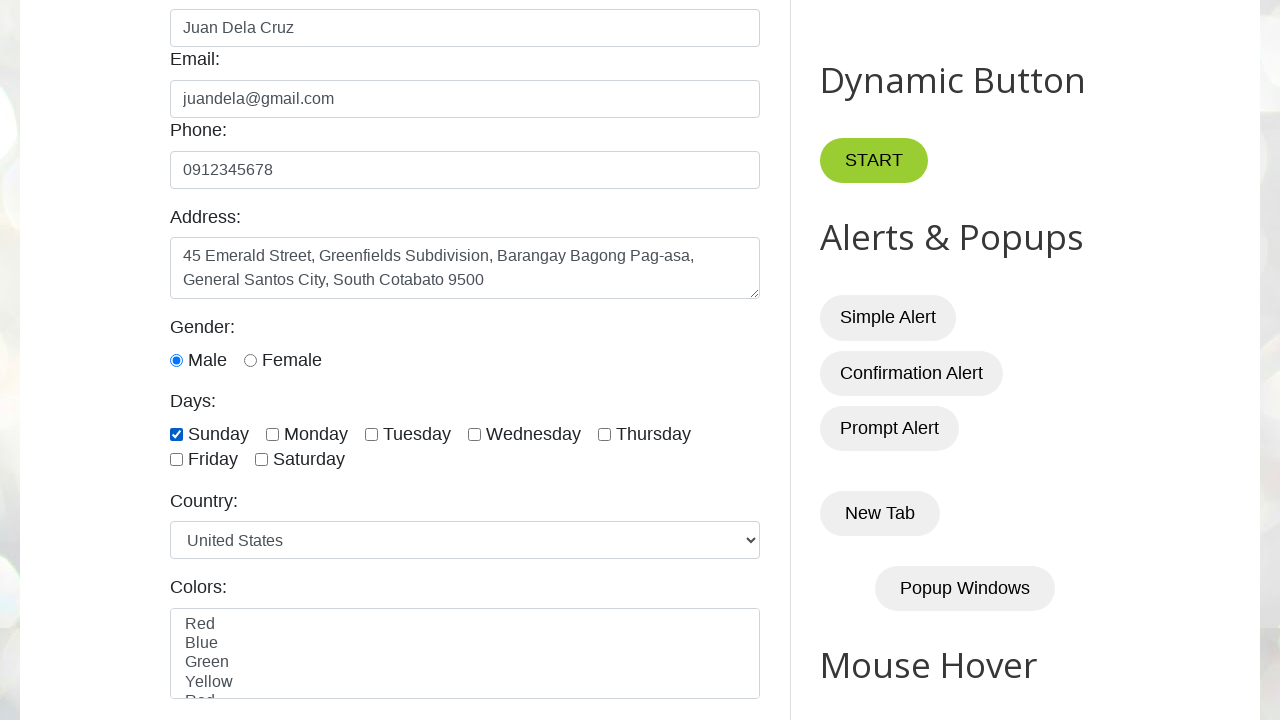

Checked checkbox 2 of 13 at (272, 434) on input[type='checkbox'] >> nth=1
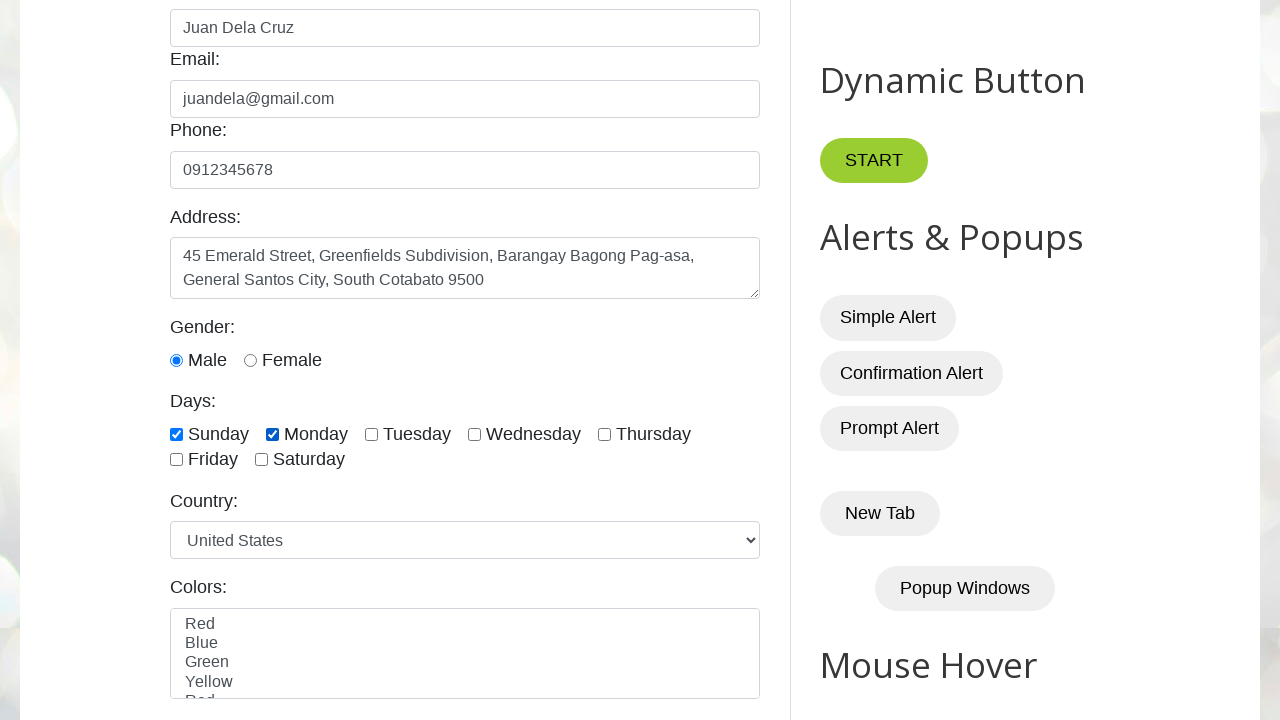

Checked checkbox 3 of 13 at (372, 434) on input[type='checkbox'] >> nth=2
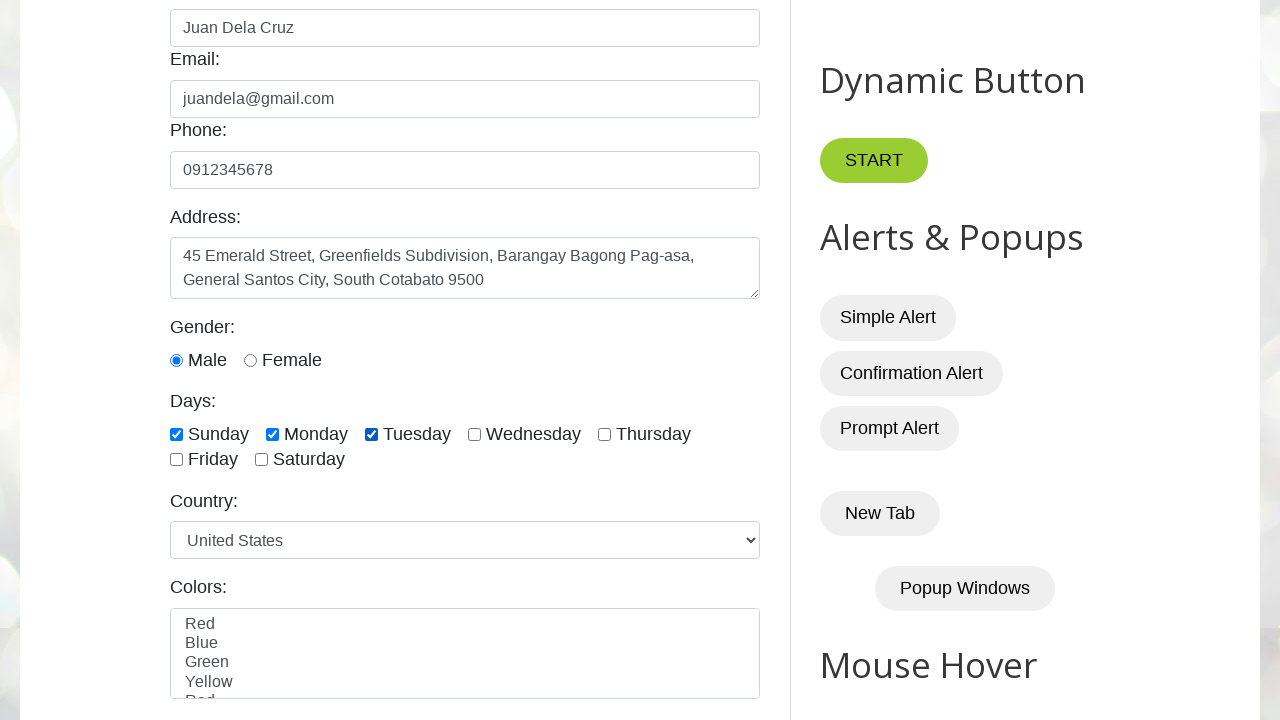

Checked checkbox 4 of 13 at (474, 434) on input[type='checkbox'] >> nth=3
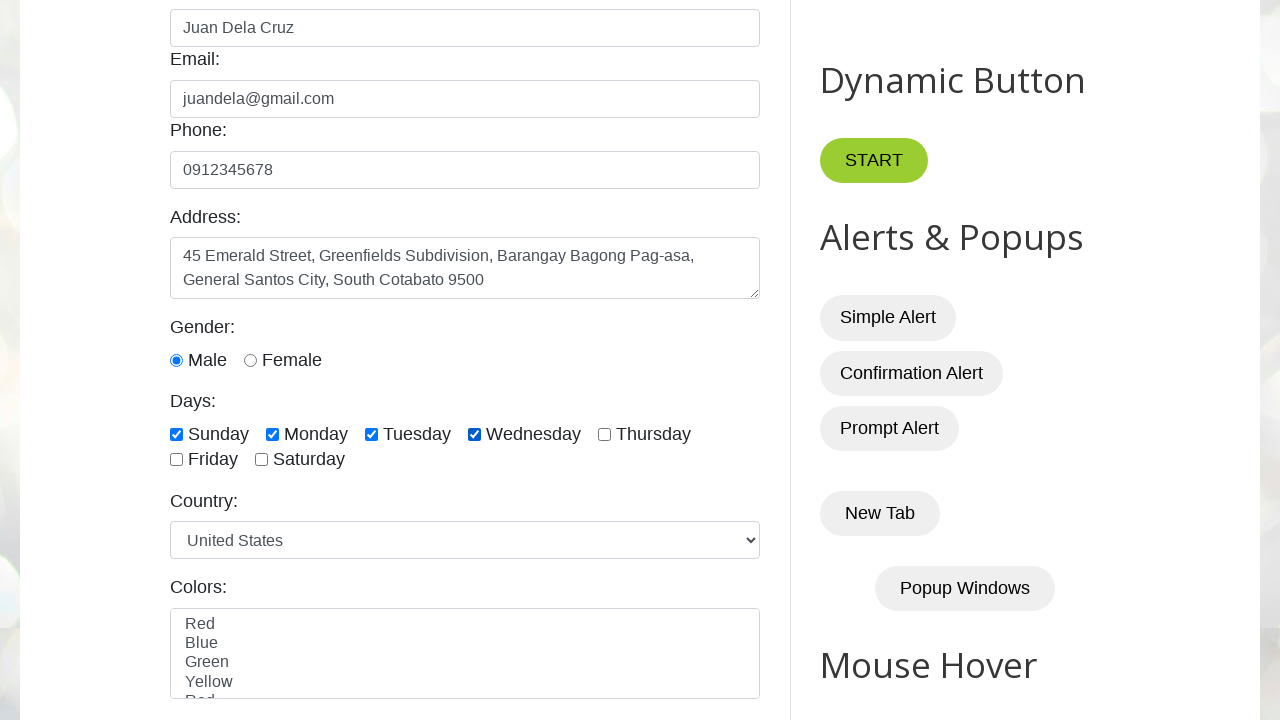

Checked checkbox 5 of 13 at (604, 434) on input[type='checkbox'] >> nth=4
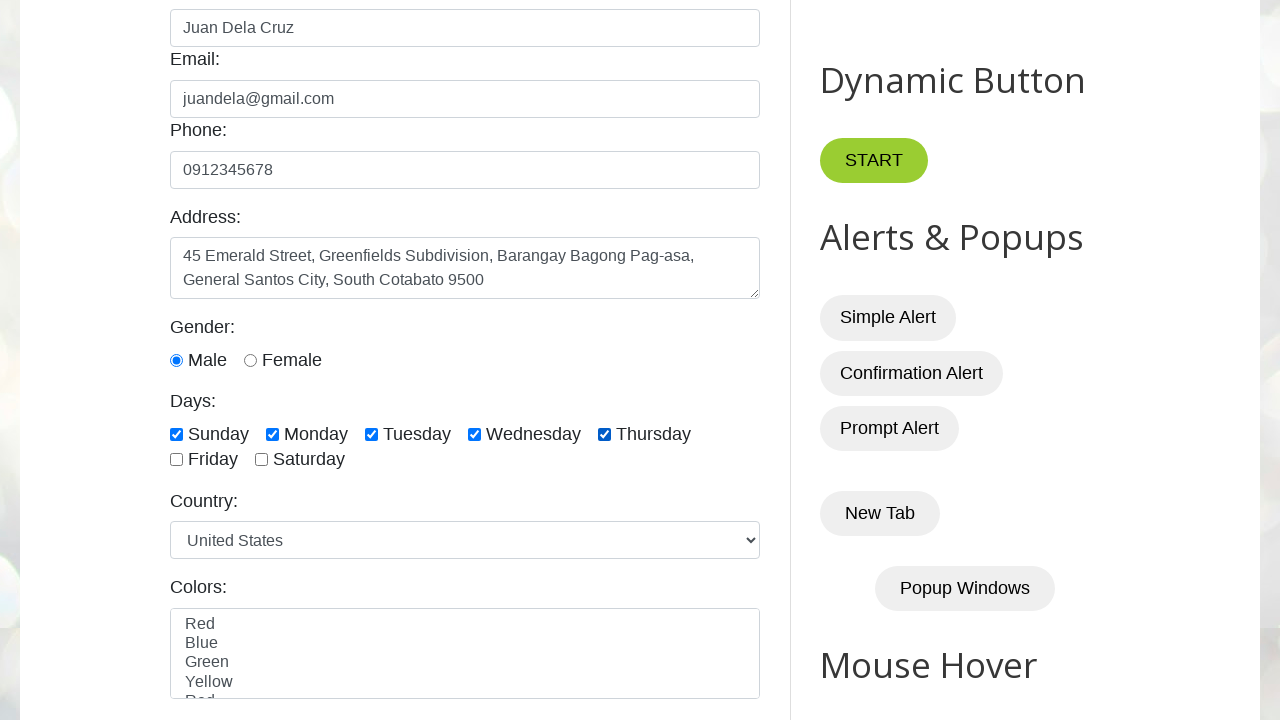

Checked checkbox 6 of 13 at (176, 460) on input[type='checkbox'] >> nth=5
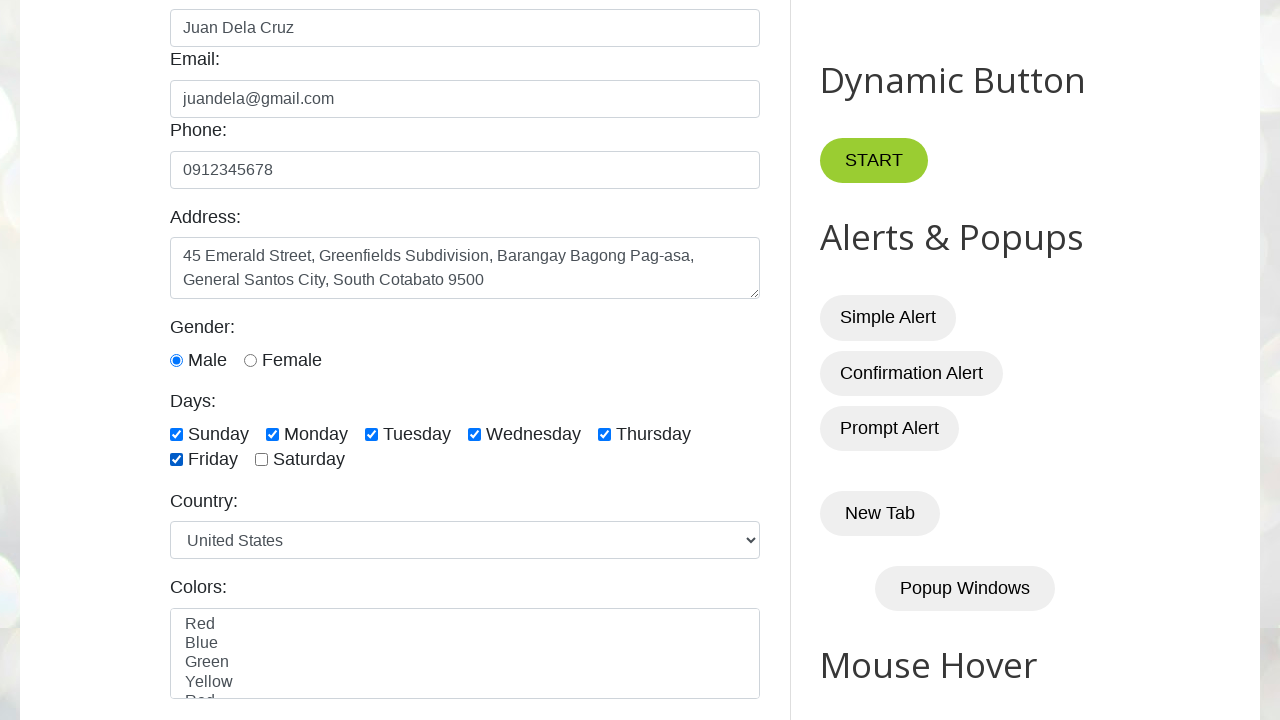

Checked checkbox 7 of 13 at (262, 460) on input[type='checkbox'] >> nth=6
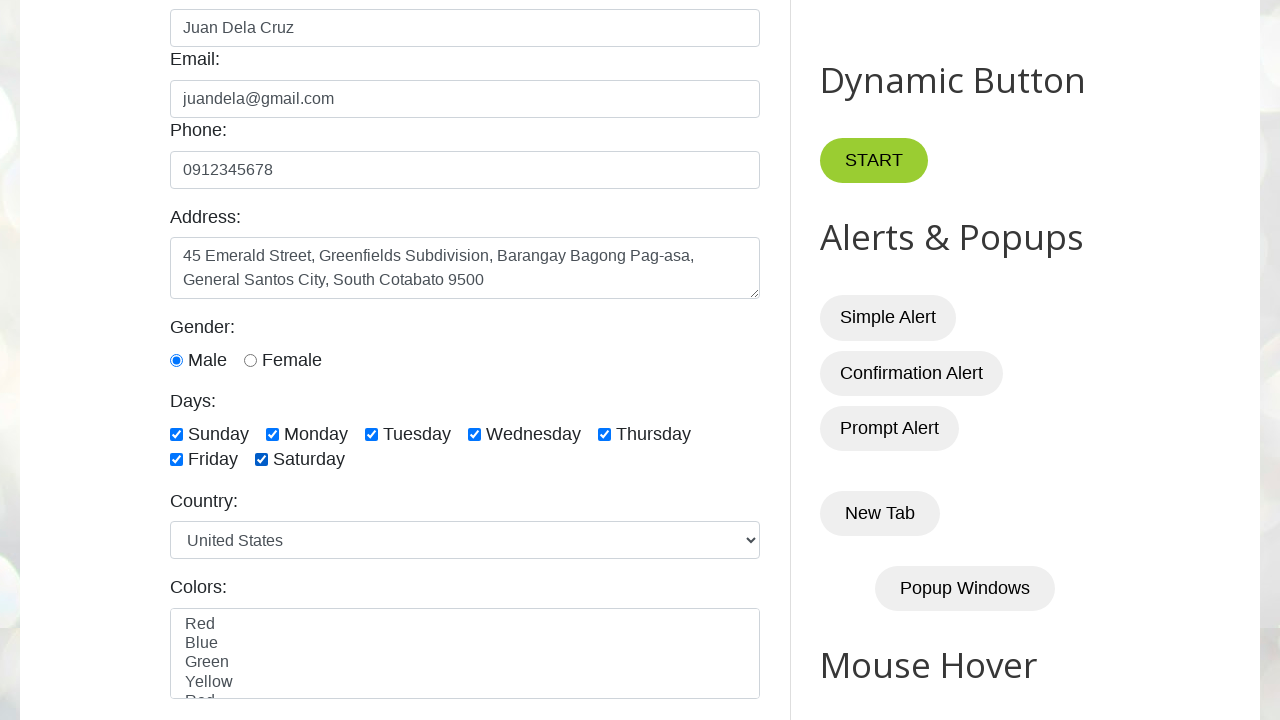

Checked checkbox 8 of 13 at (651, 361) on input[type='checkbox'] >> nth=7
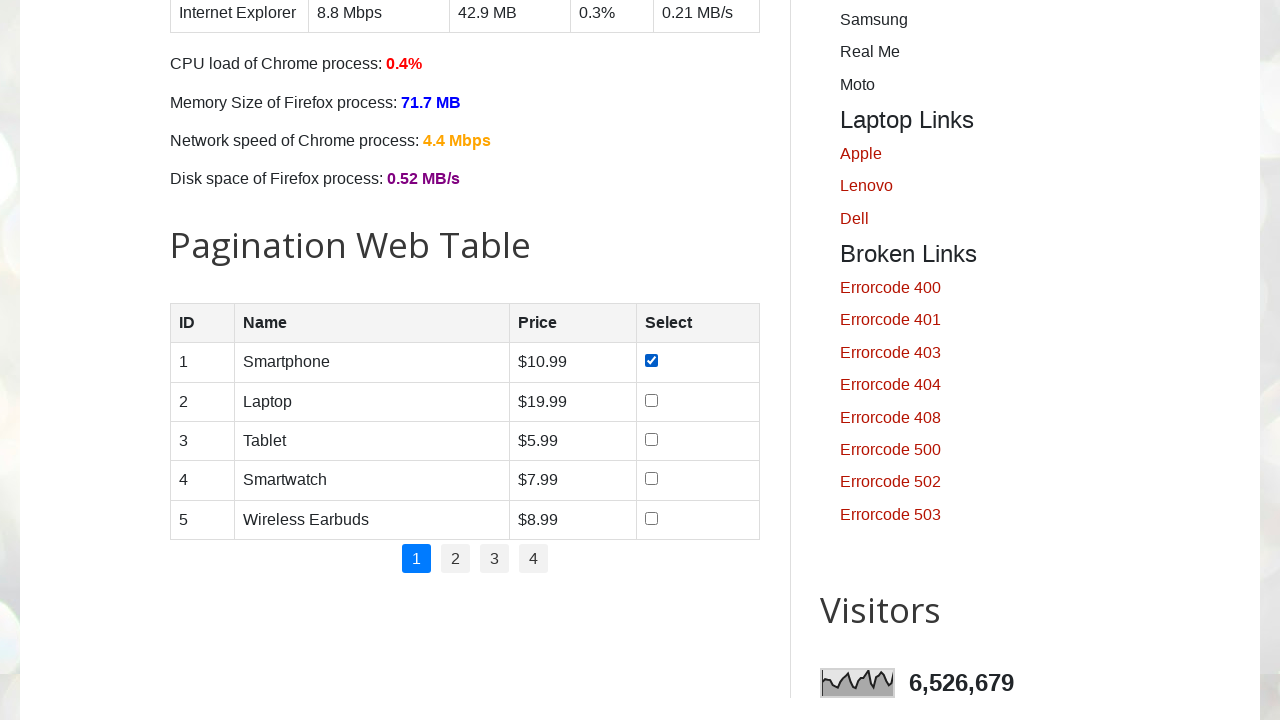

Checked checkbox 9 of 13 at (651, 400) on input[type='checkbox'] >> nth=8
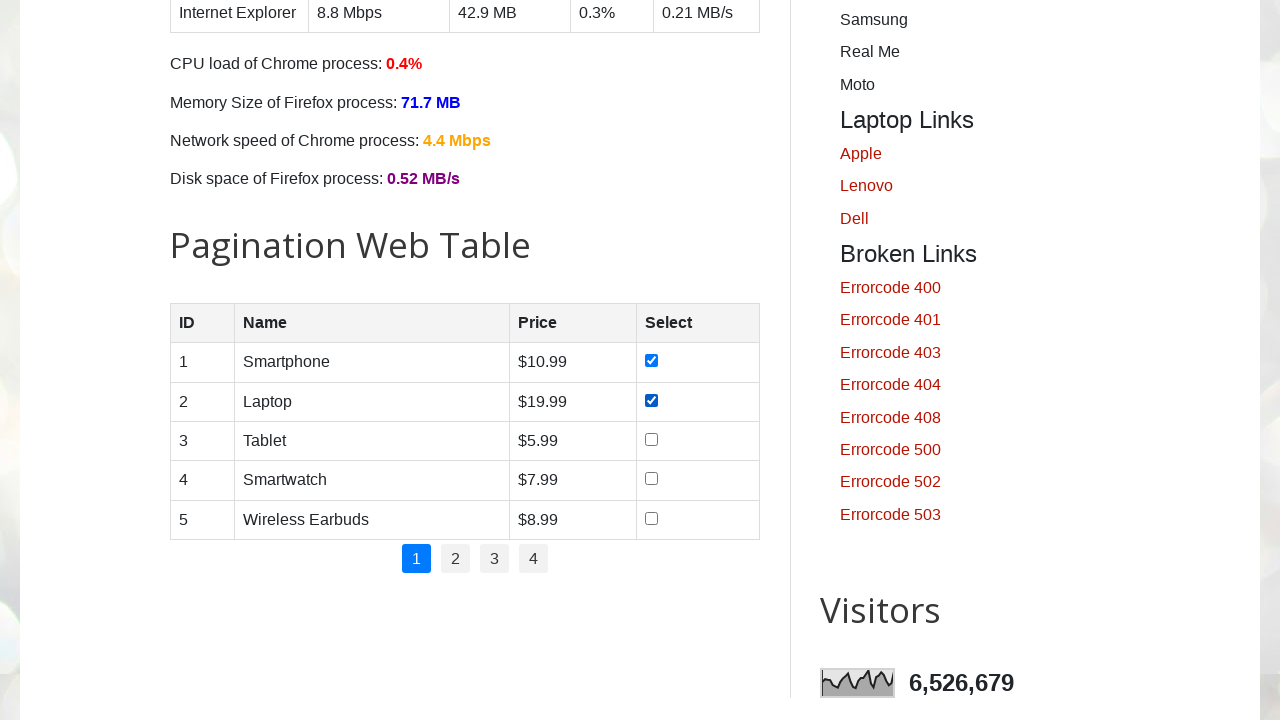

Checked checkbox 10 of 13 at (651, 439) on input[type='checkbox'] >> nth=9
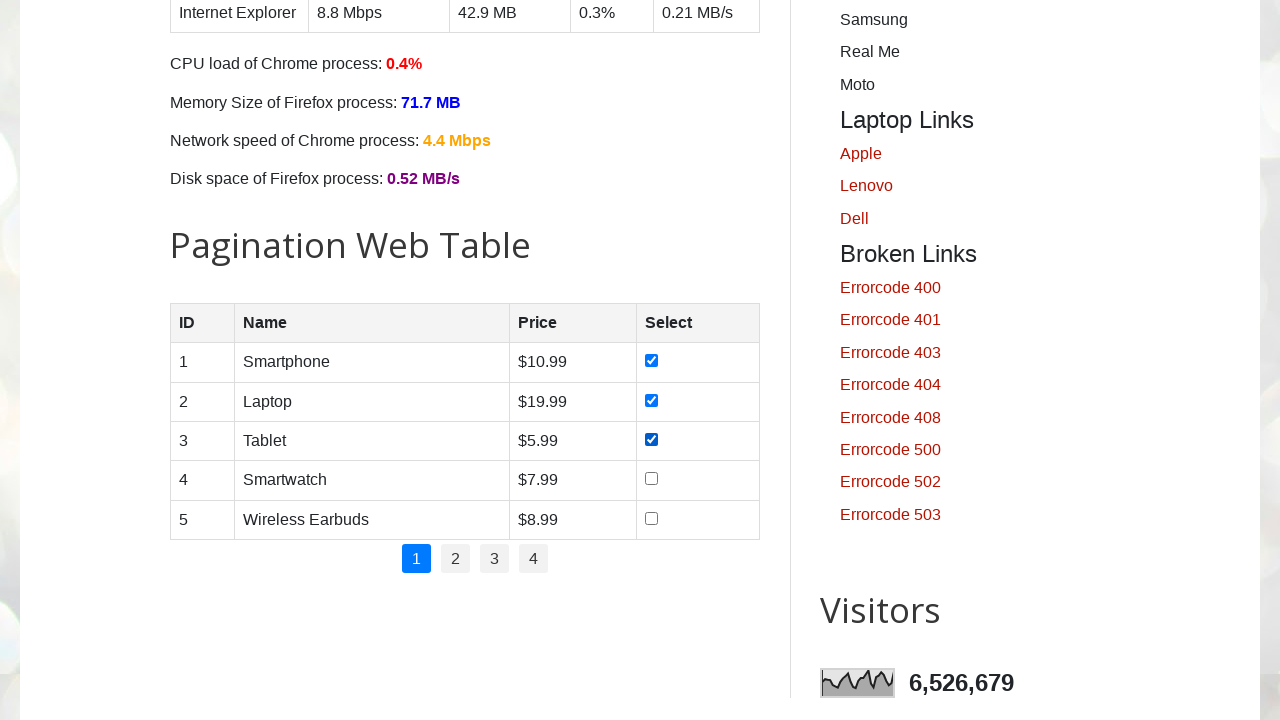

Checked checkbox 11 of 13 at (651, 479) on input[type='checkbox'] >> nth=10
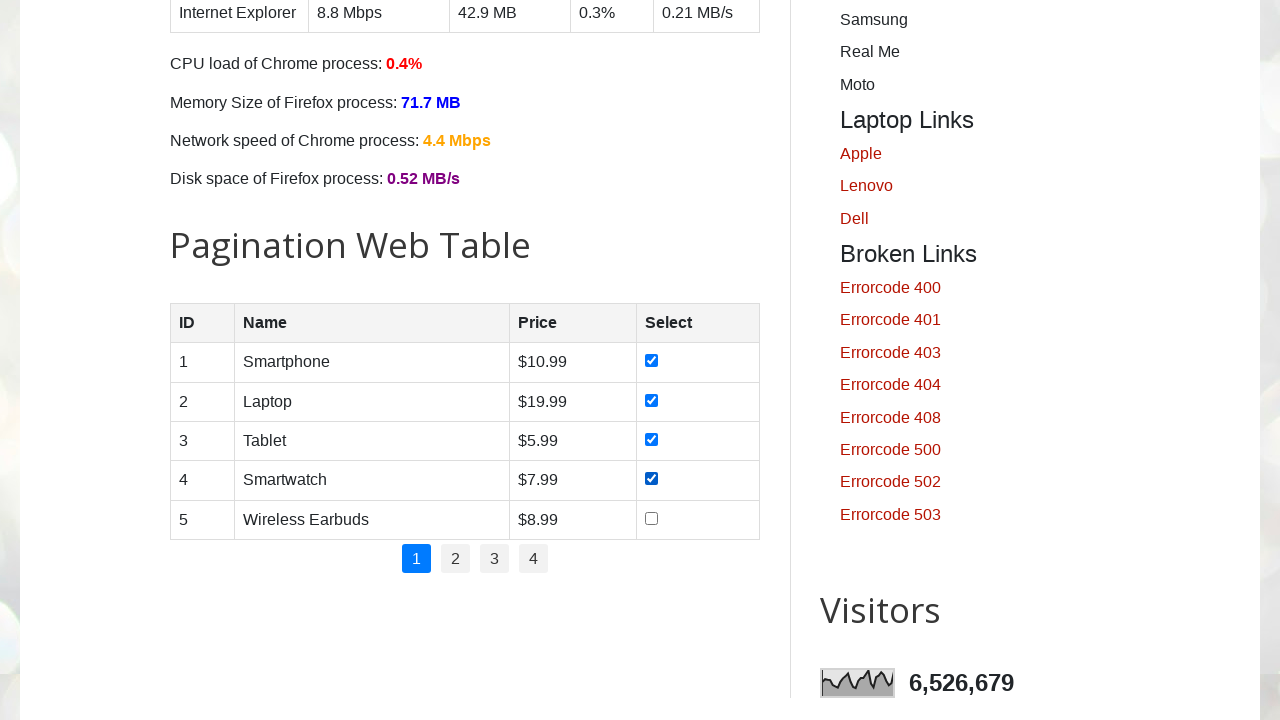

Checked checkbox 12 of 13 at (651, 518) on input[type='checkbox'] >> nth=11
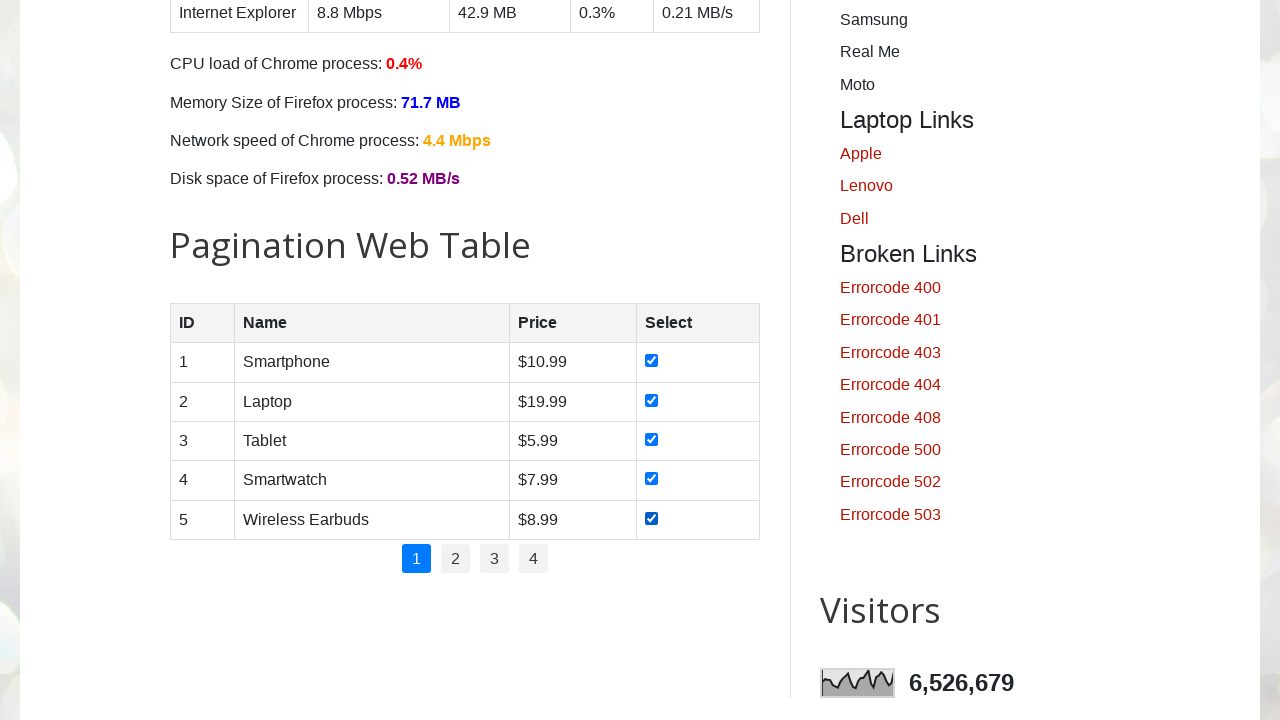

Checked checkbox 13 of 13 at (674, 361) on input[type='checkbox'] >> nth=12
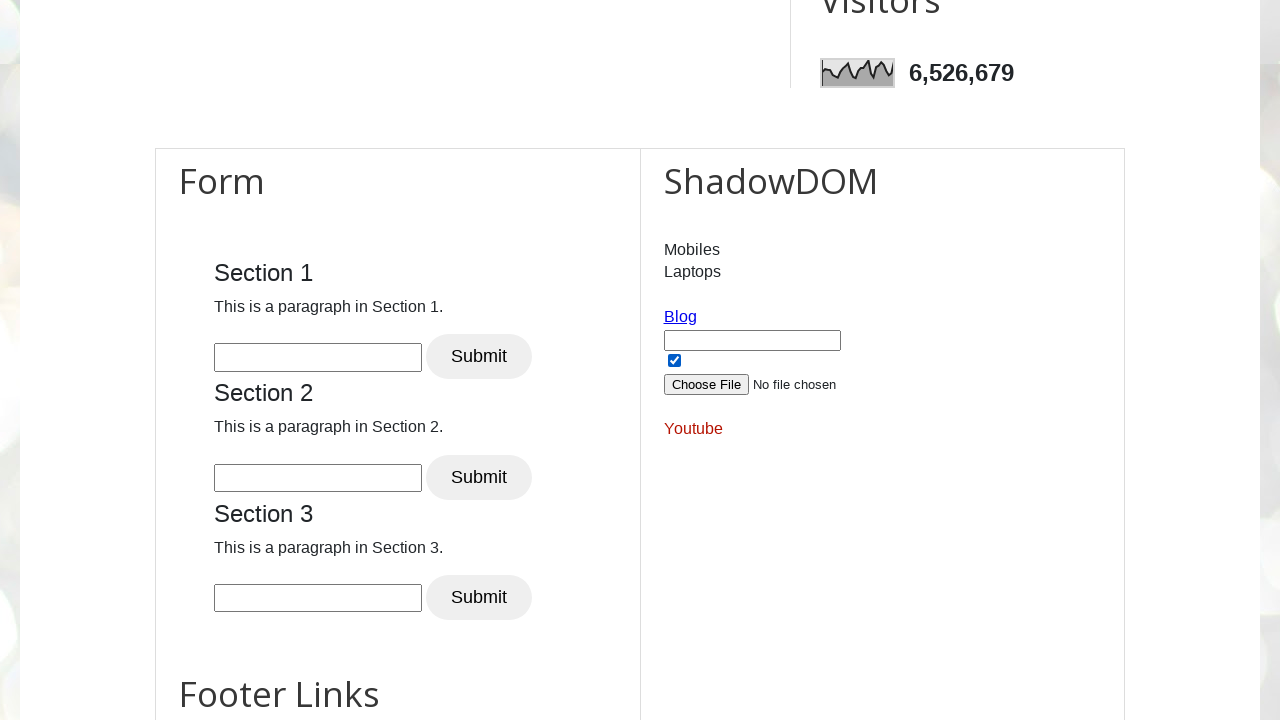

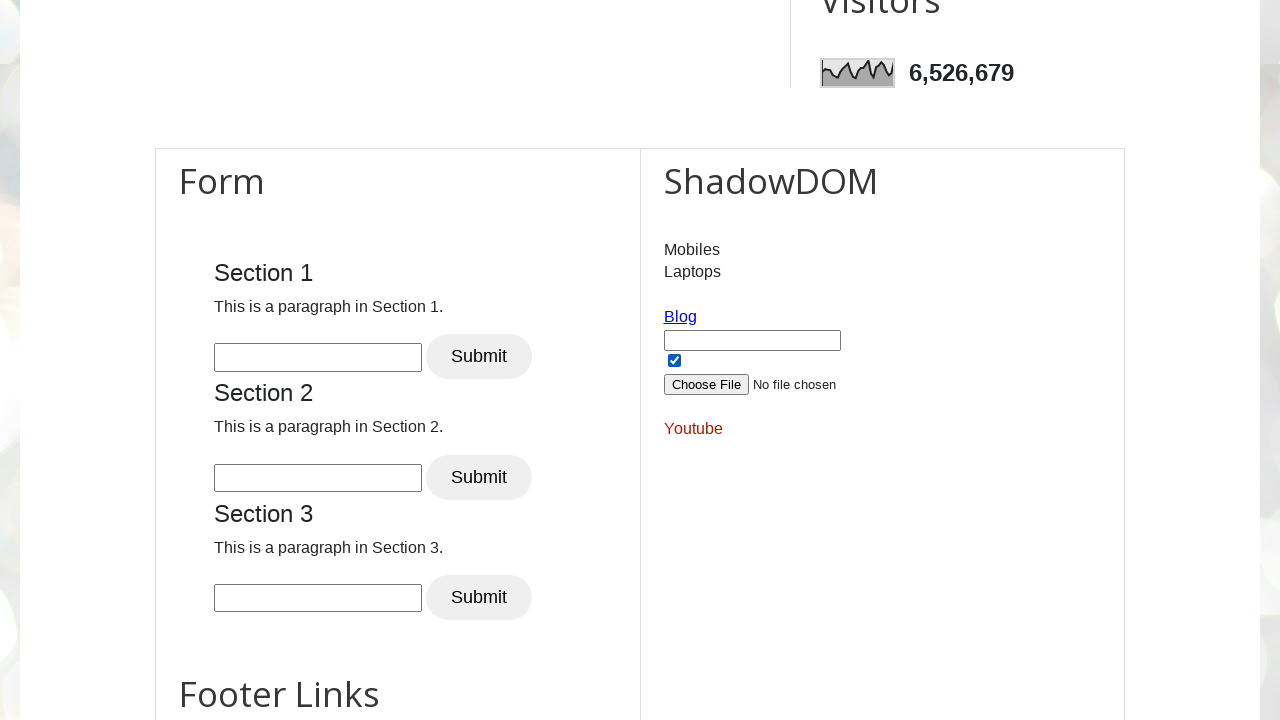